Tests various UI interactions on the-internet.herokuapp.com including hover actions, checkboxes, input fields, dropdowns, file upload, table data extraction, keyboard inputs, window switching, and context menu interactions

Starting URL: http://the-internet.herokuapp.com/

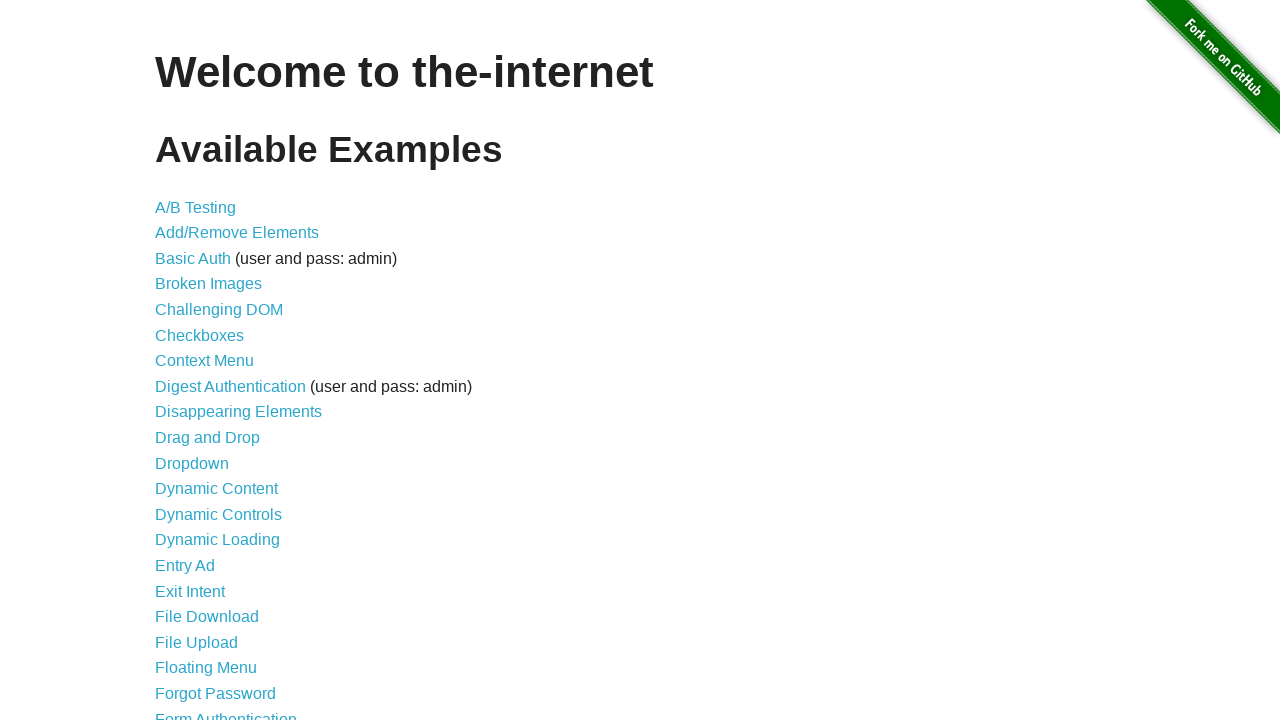

Navigated to hovers page at (180, 360) on a[href='/hovers']
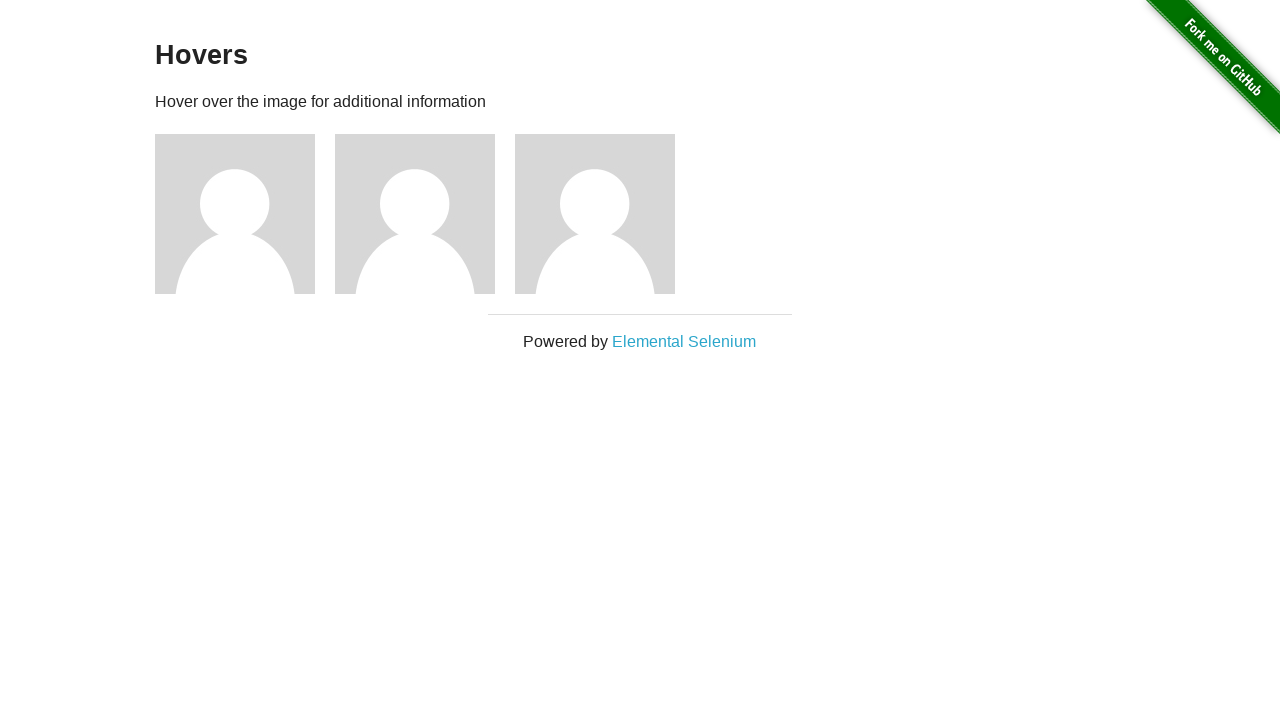

Hovered over first figure element at (245, 214) on (//div[@class='figure'])[1]
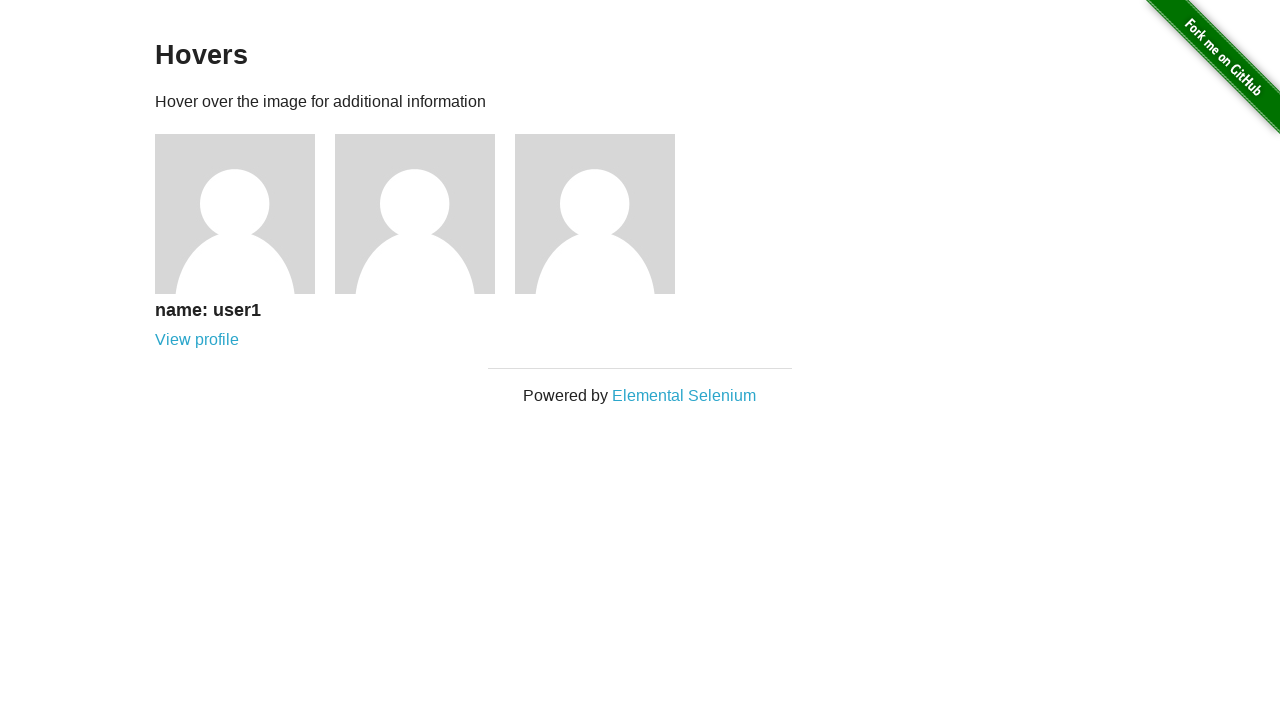

Extracted hover text: name: user1
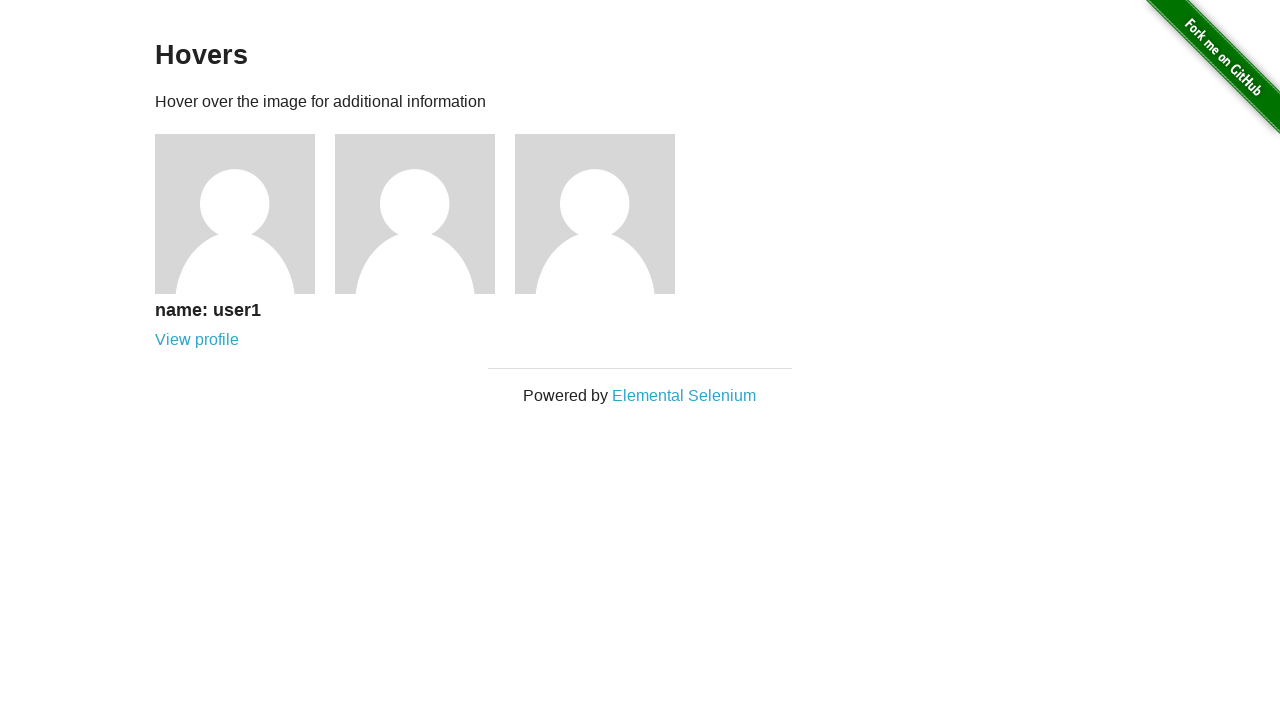

Returned to homepage
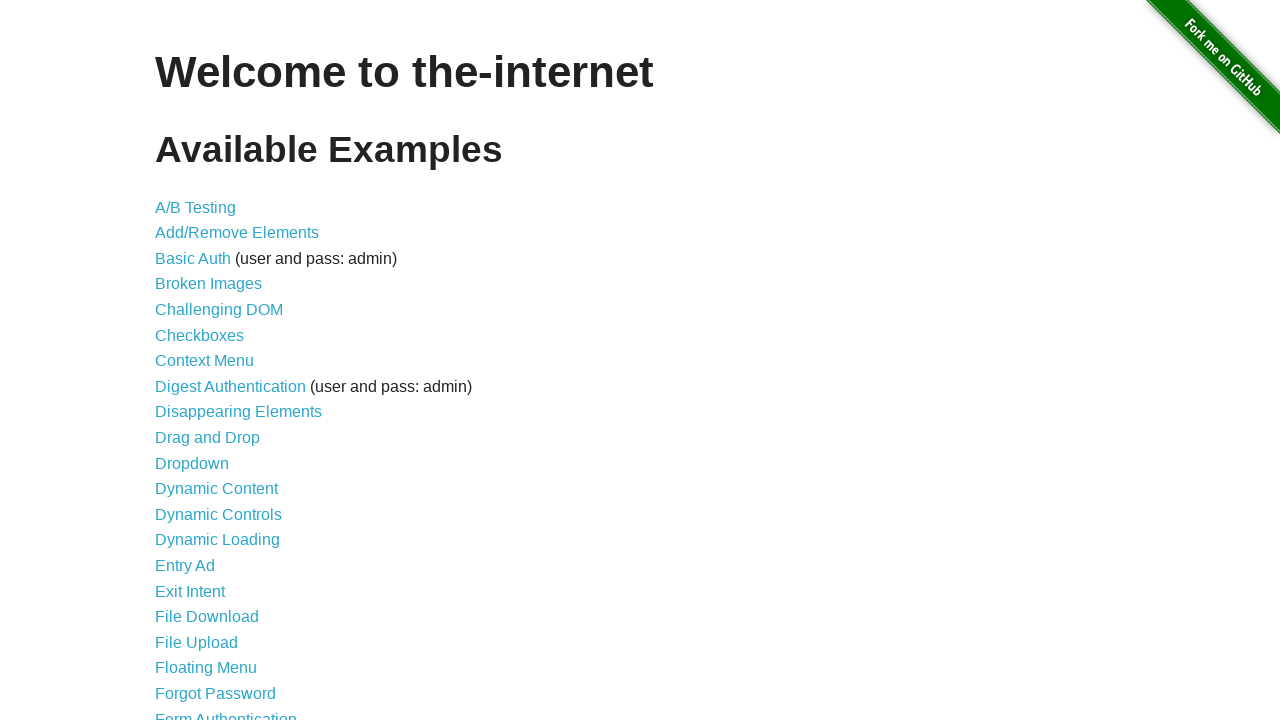

Navigated to checkboxes page at (200, 335) on a[href='/checkboxes']
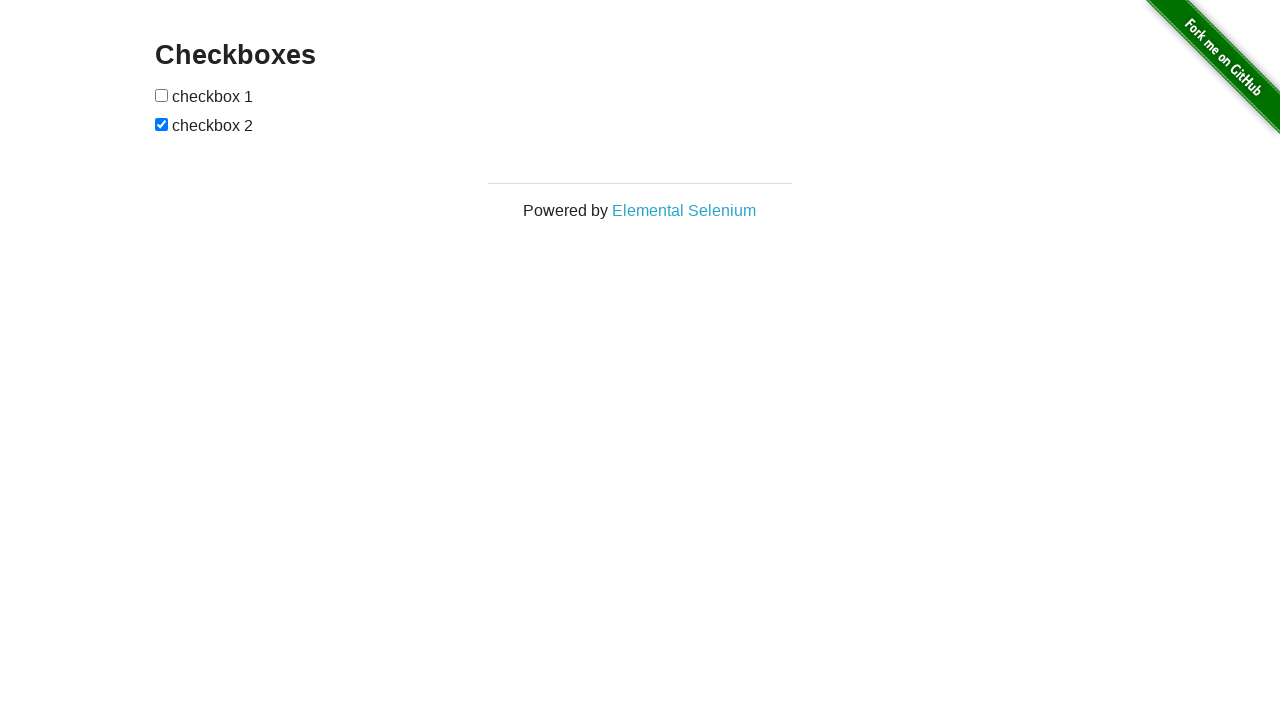

Clicked first checkbox at (162, 95) on input[type='checkbox']:nth-of-type(1)
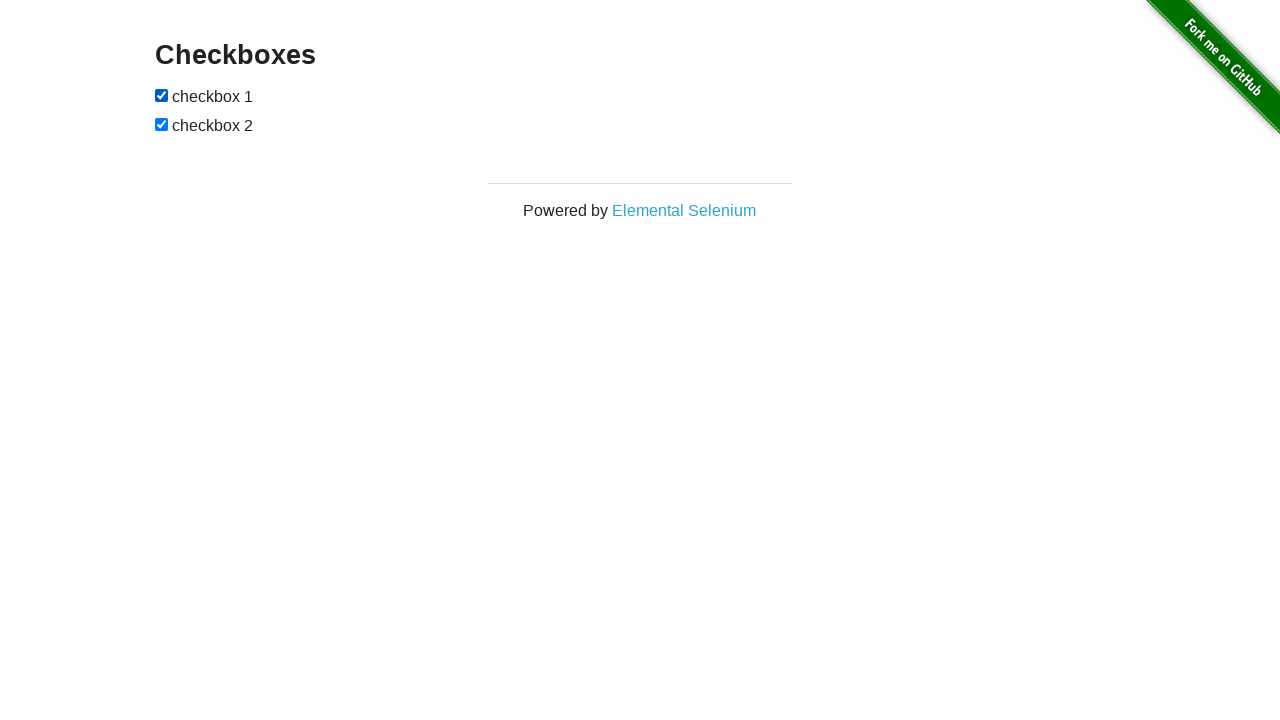

Clicked first checkbox again at (162, 95) on input[type='checkbox']:nth-of-type(1)
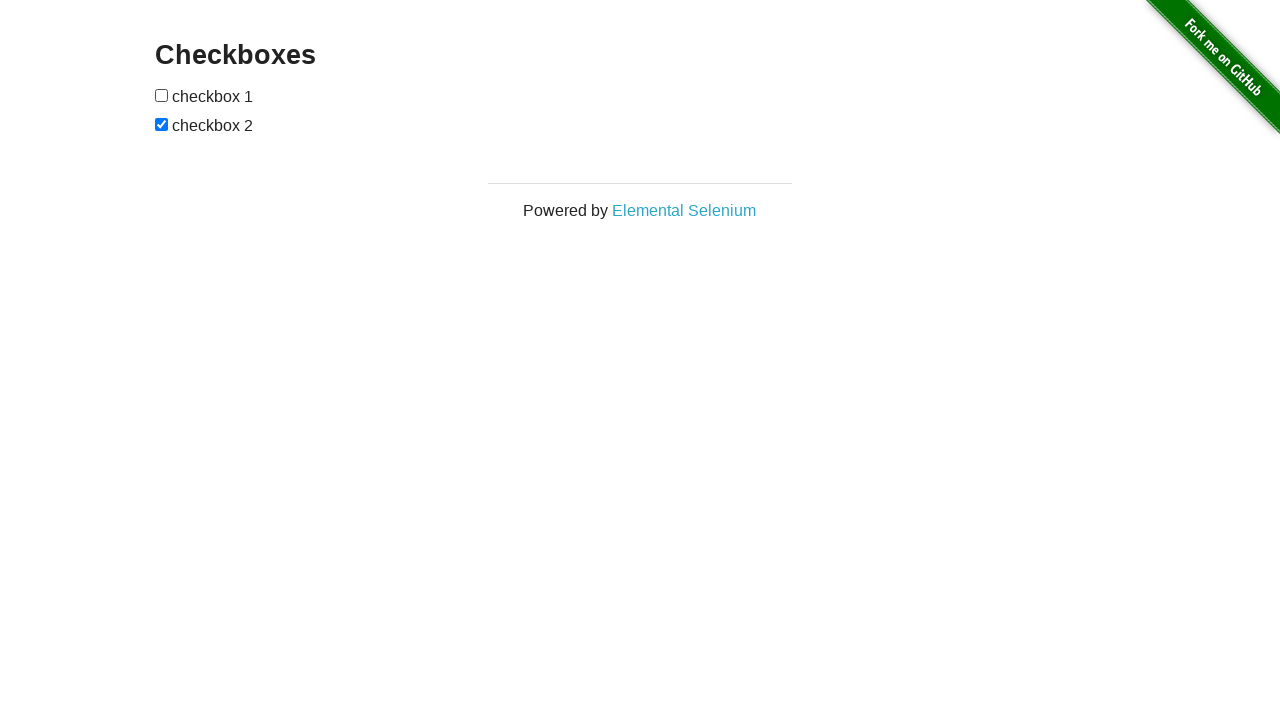

Clicked second checkbox at (162, 124) on input[type='checkbox']:nth-of-type(2)
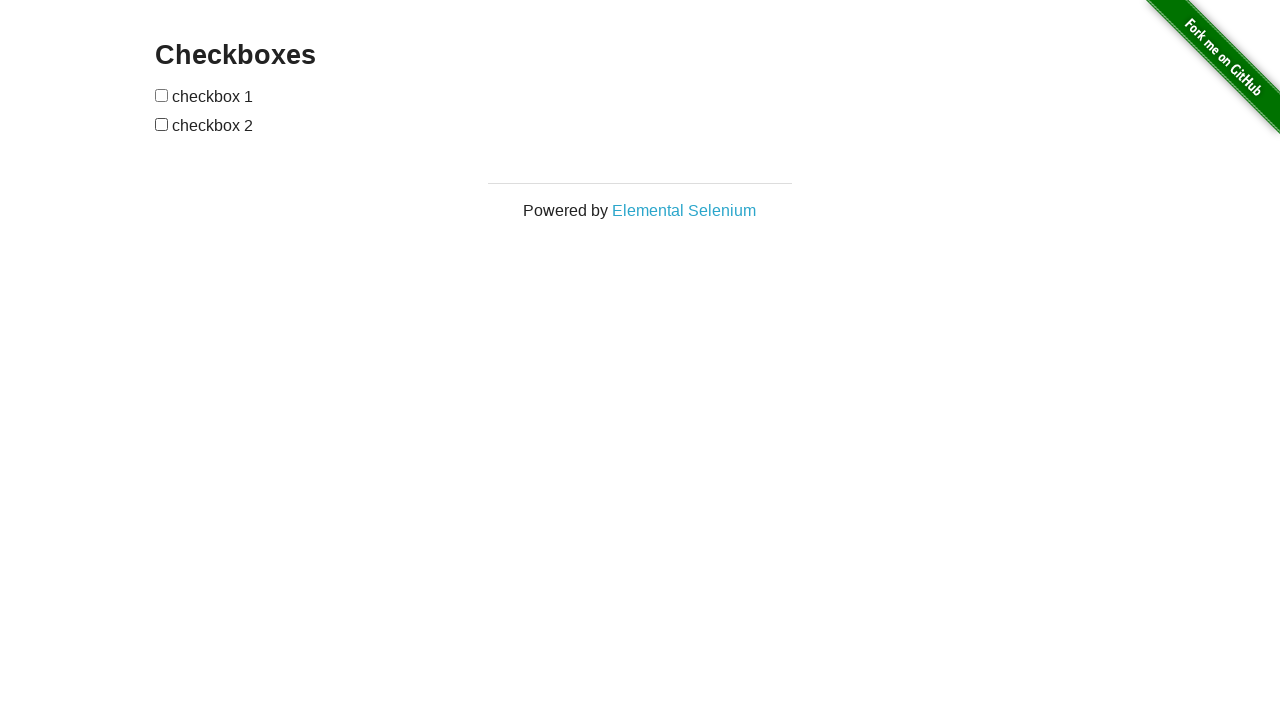

Returned to homepage
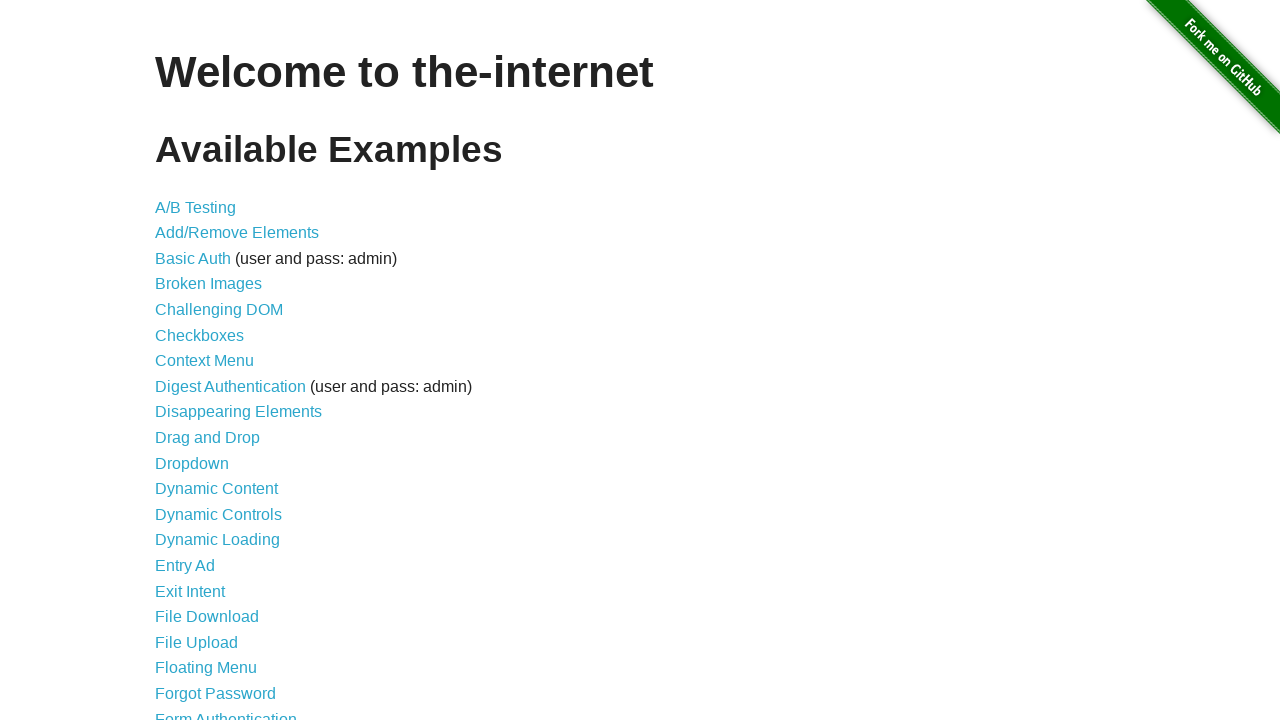

Navigated to inputs page at (176, 361) on div#content a[href='/inputs']
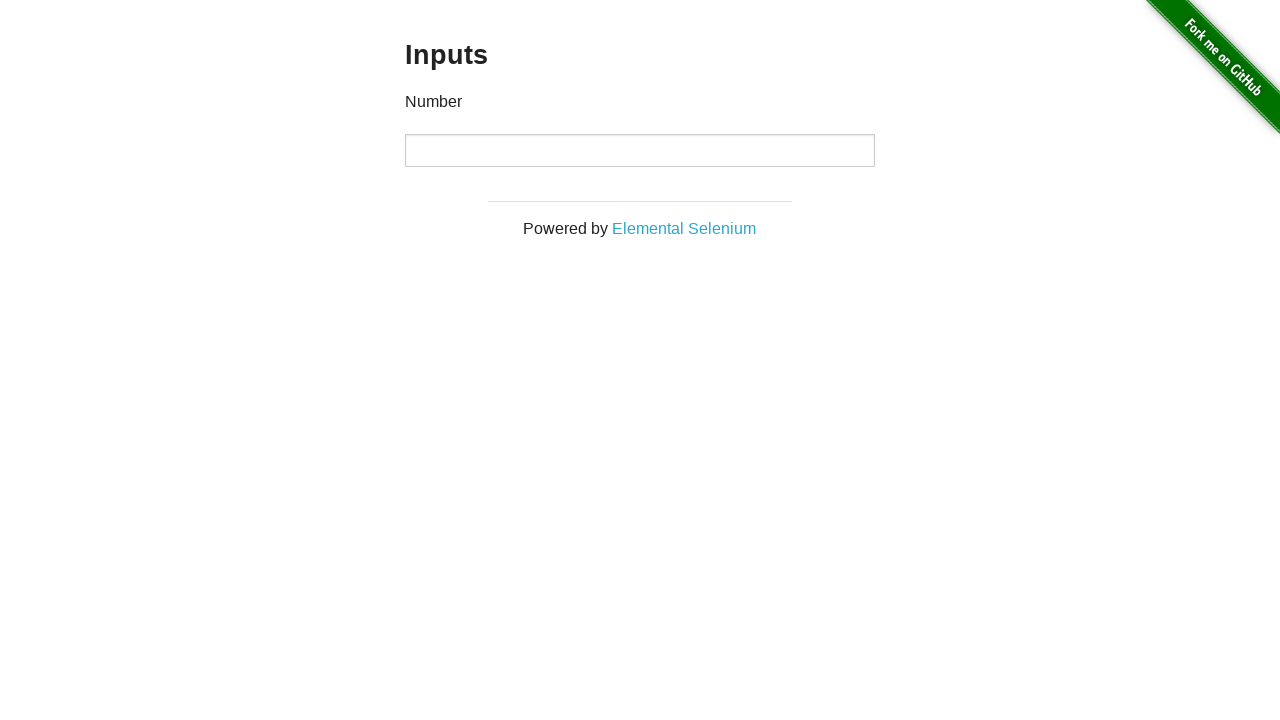

Filled number input field with 6754 on div.example input[type='number']
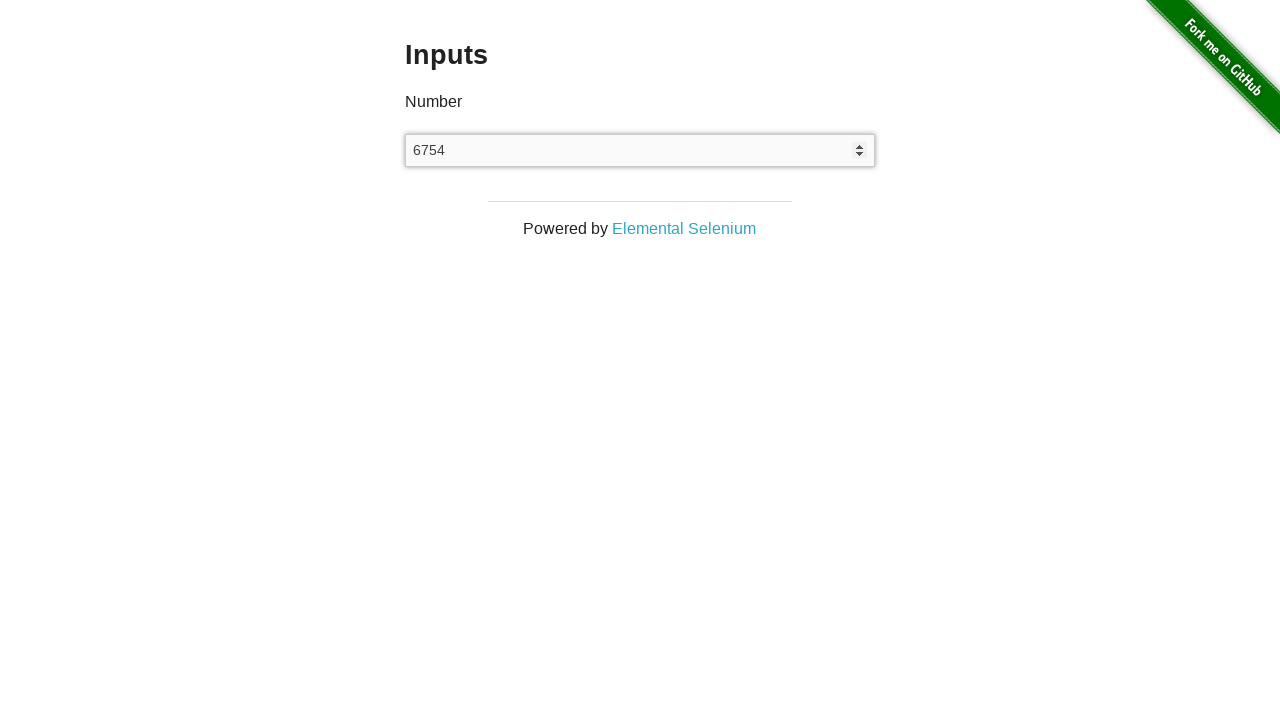

Returned to homepage
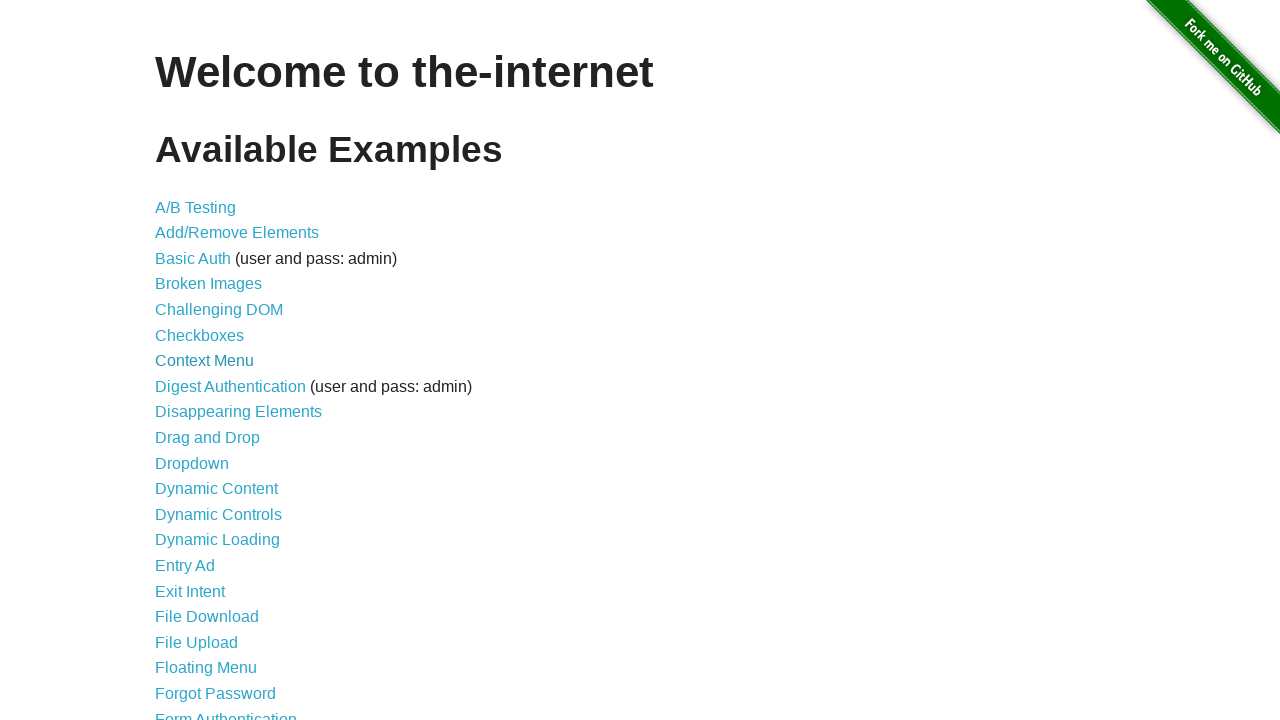

Navigated to dropdown page at (192, 463) on a[href*='dropdown']
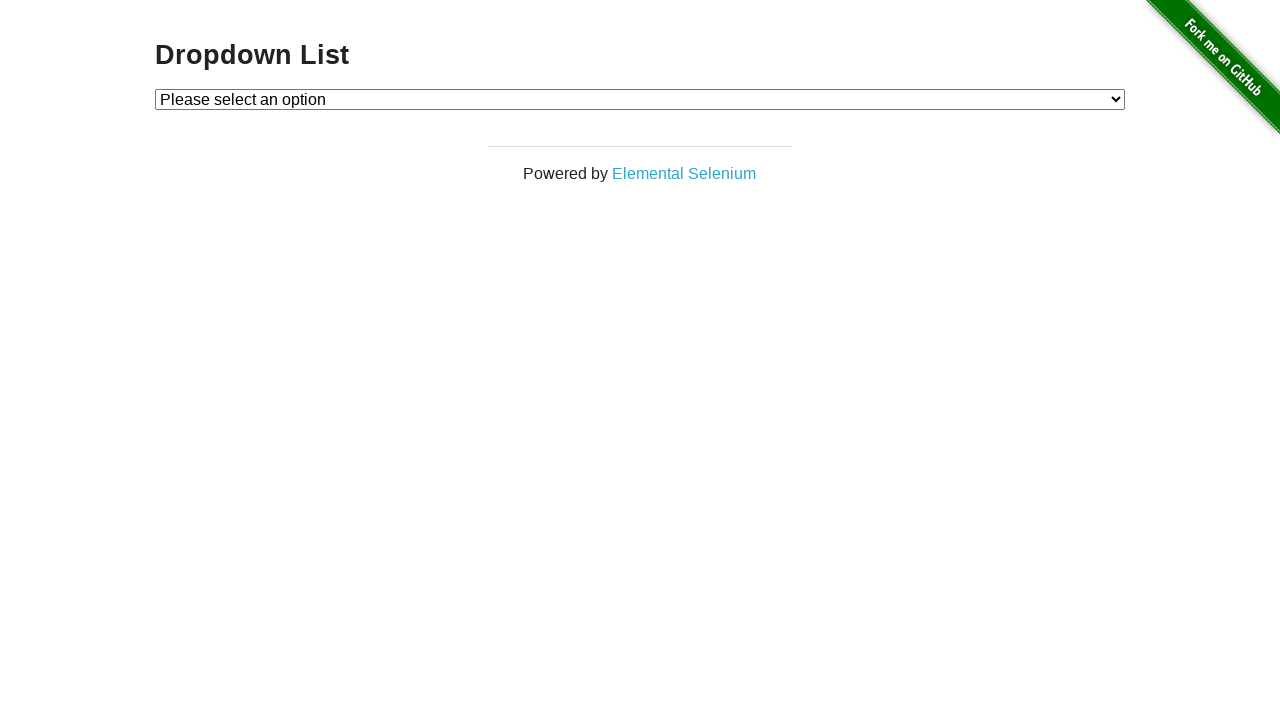

Selected Option 2 from dropdown on select#dropdown
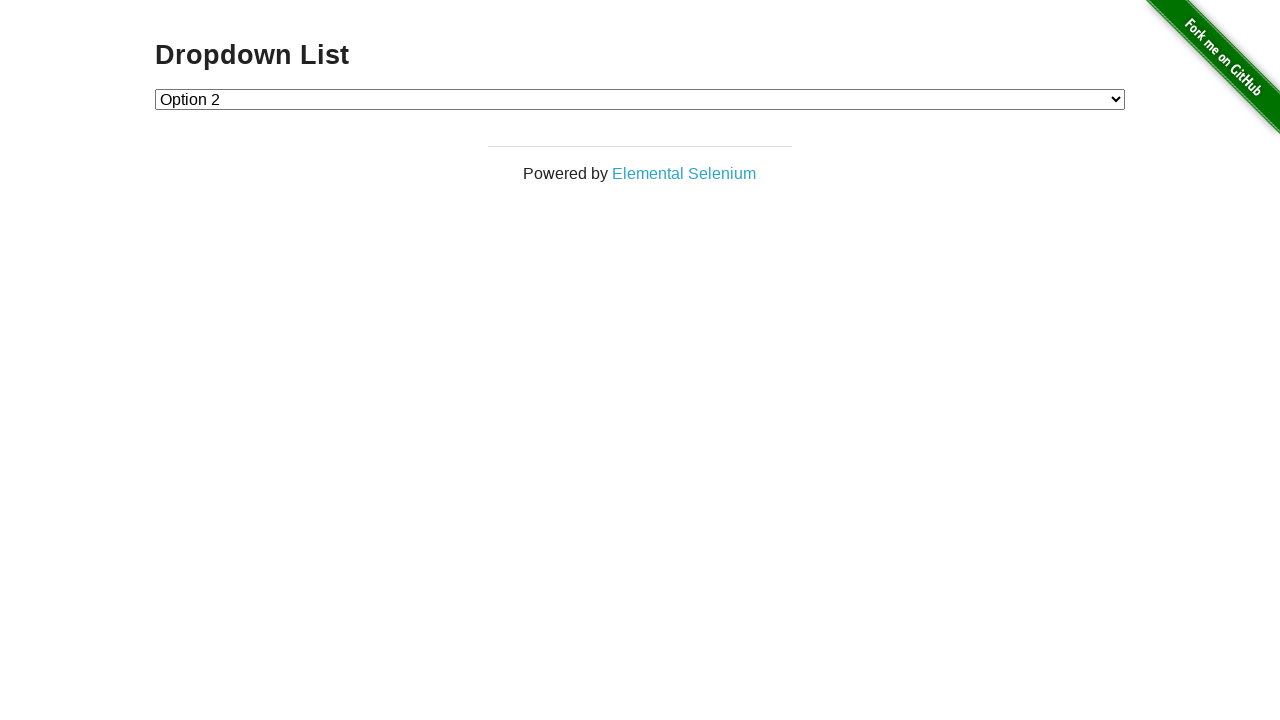

Returned to homepage
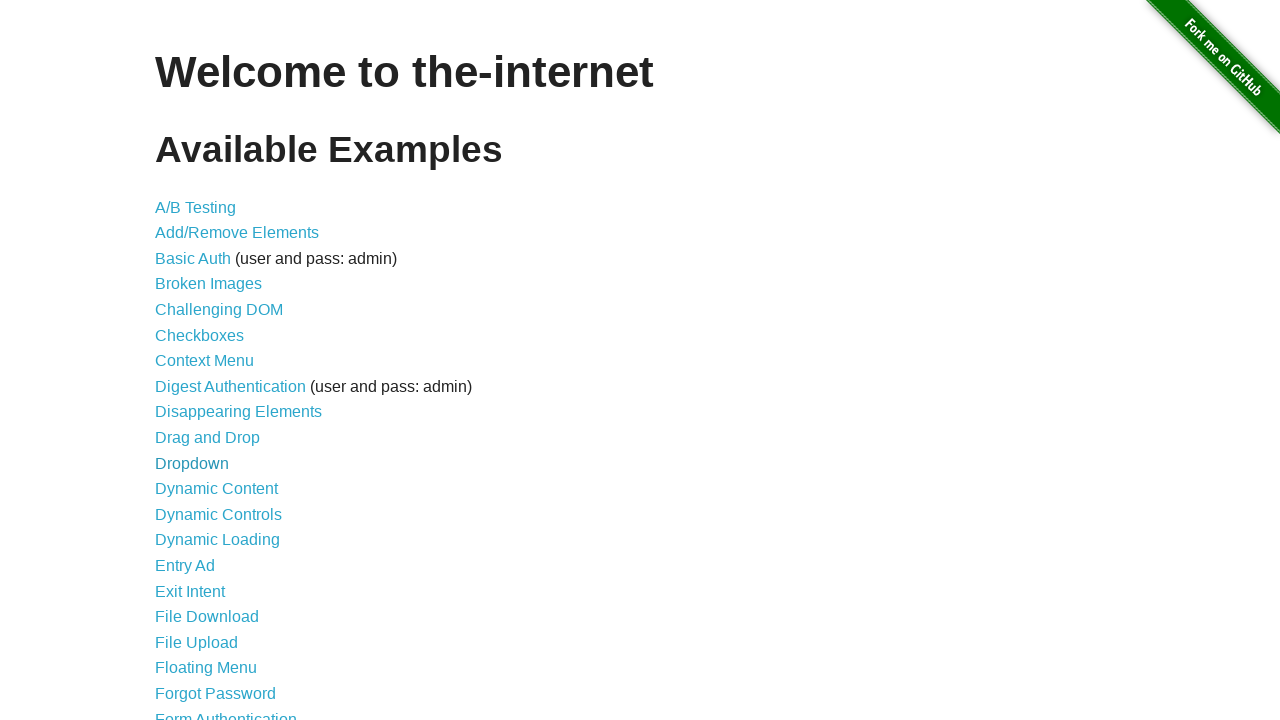

Navigated to file upload page at (196, 642) on li a[href='/upload']
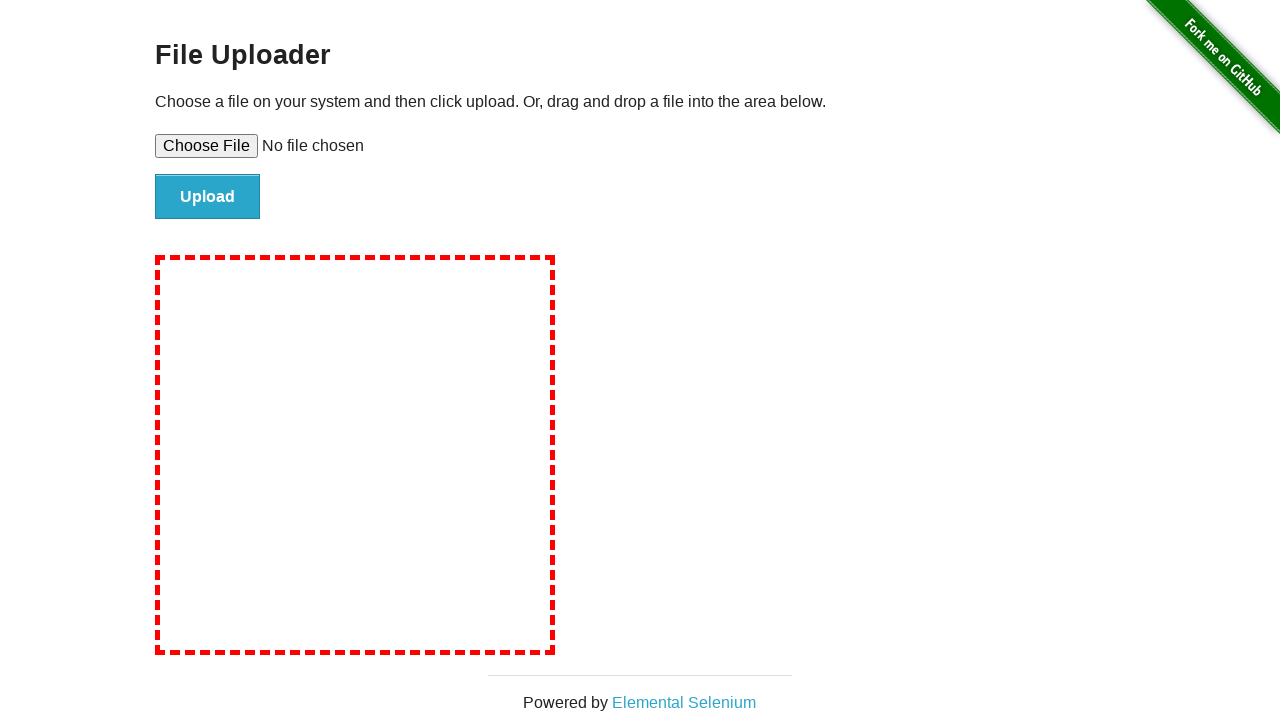

Clicked file submit button without selecting file at (208, 197) on input#file-submit
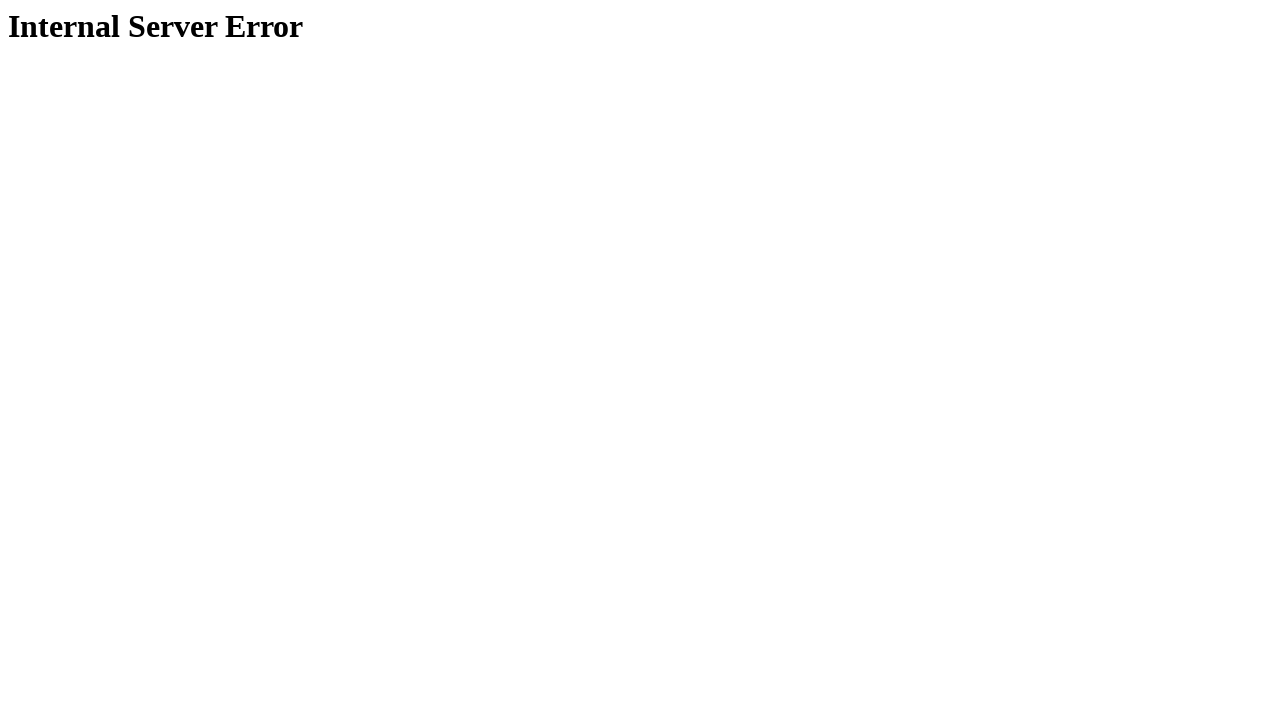

Returned to homepage
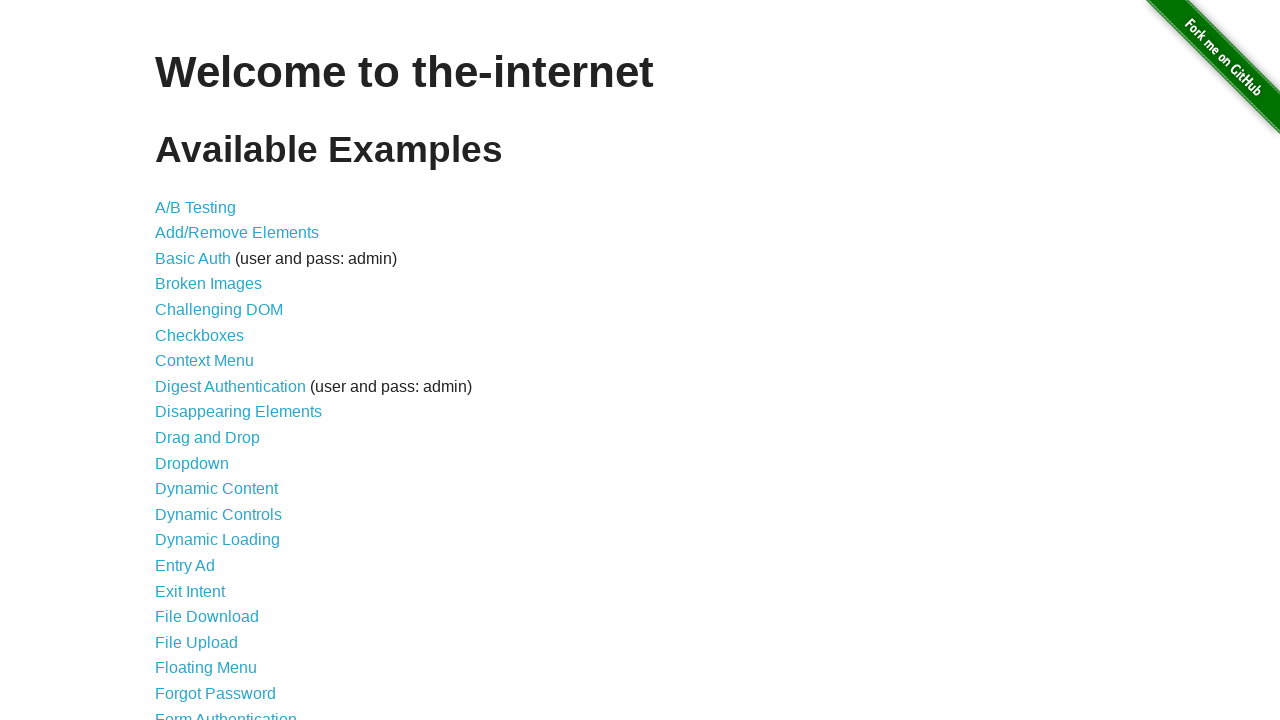

Navigated to tables page at (230, 574) on a[href*='tables']
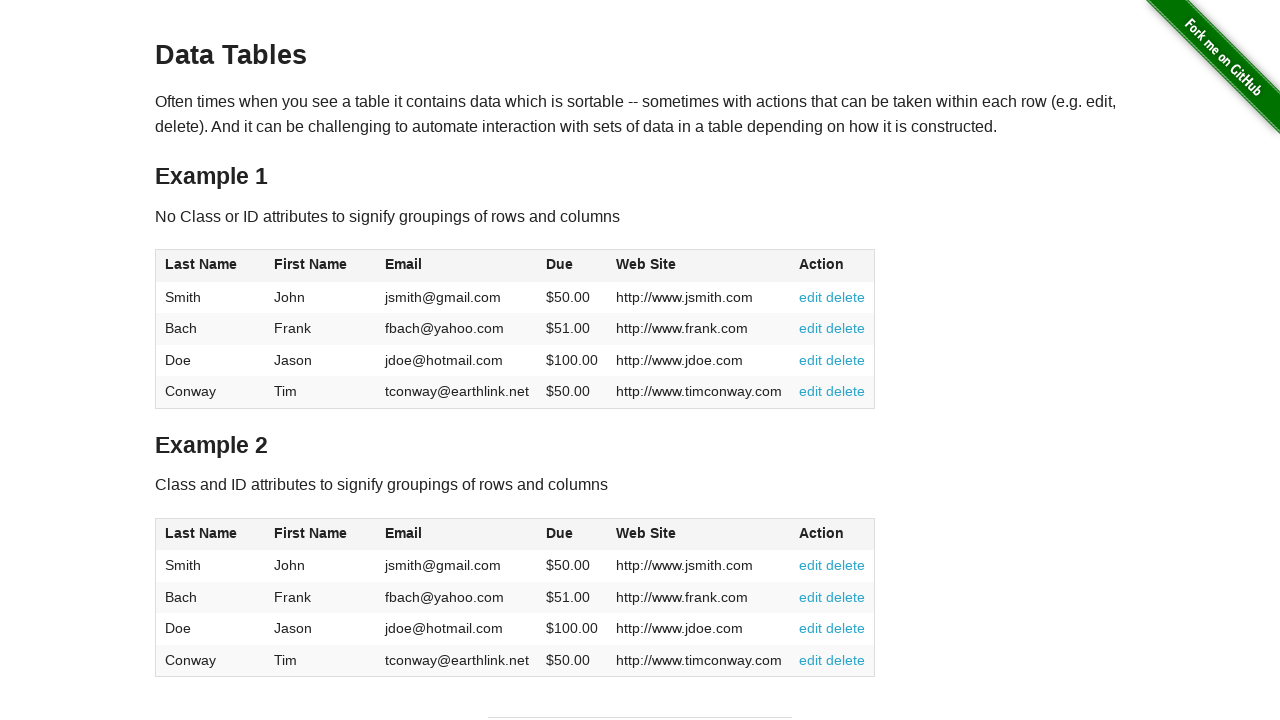

Extracted email from table row 4: tconway@earthlink.net
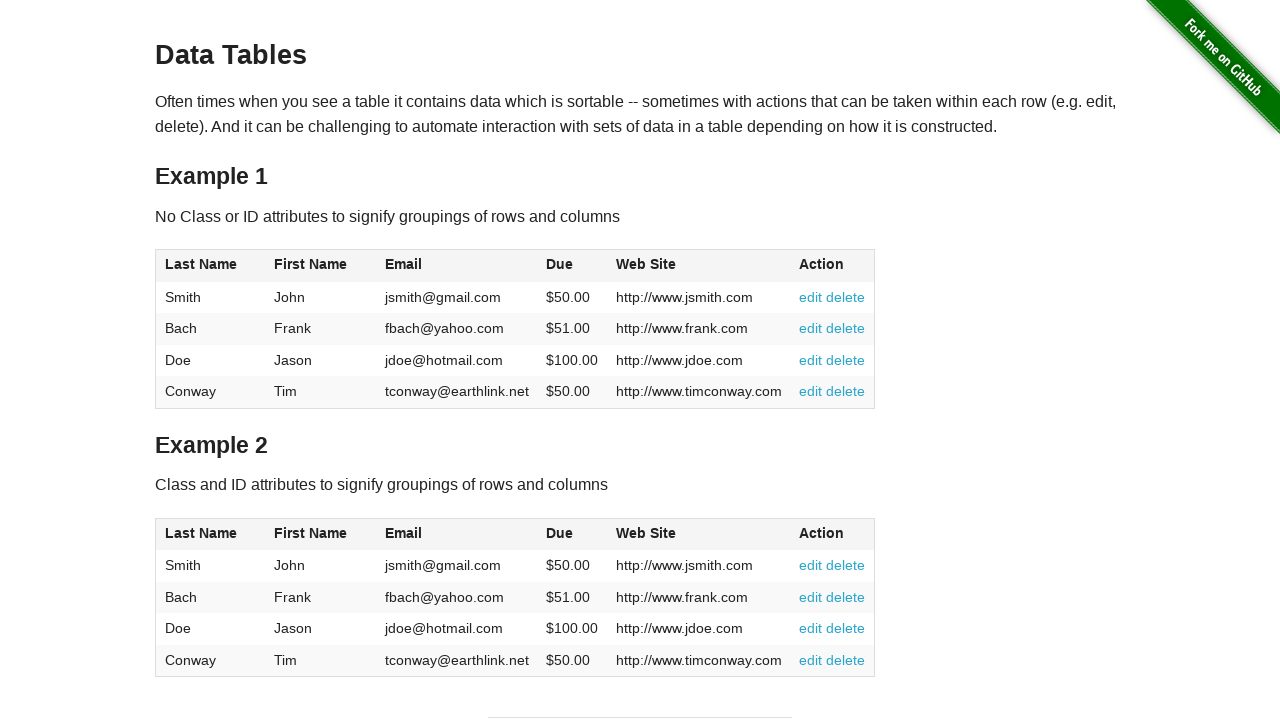

Extracted website from table row 4: http://www.timconway.com
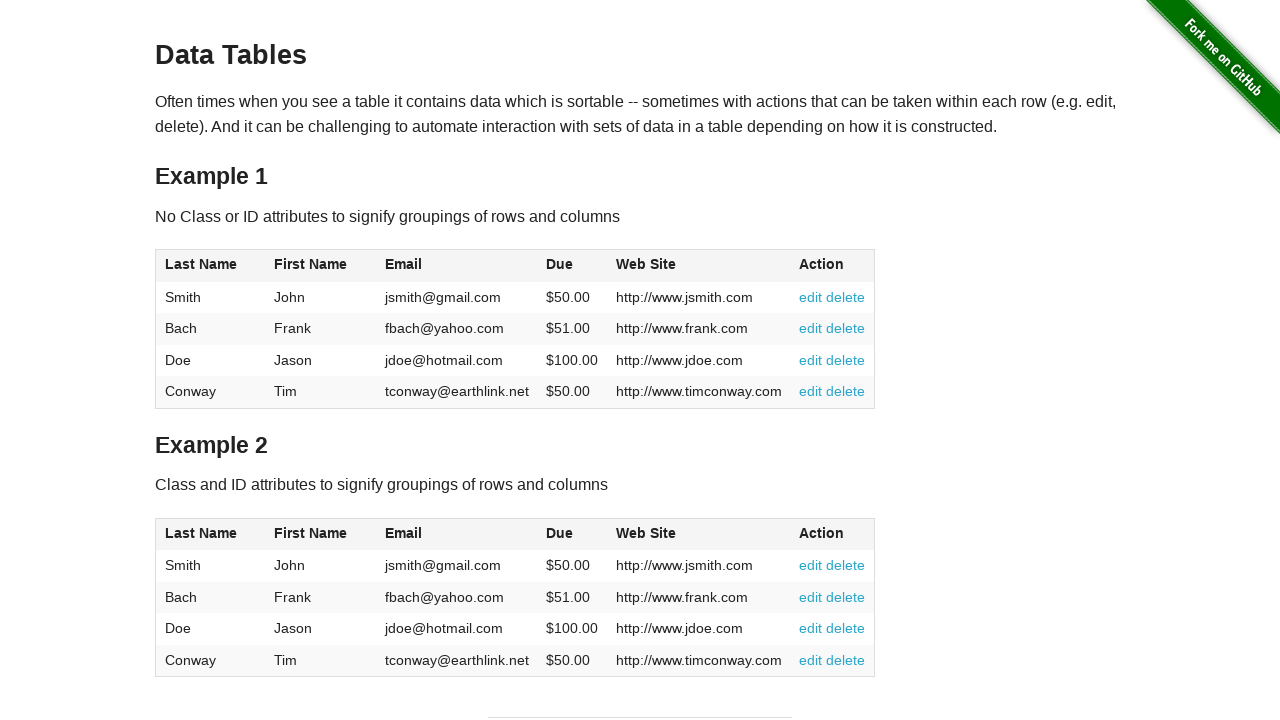

Returned to homepage
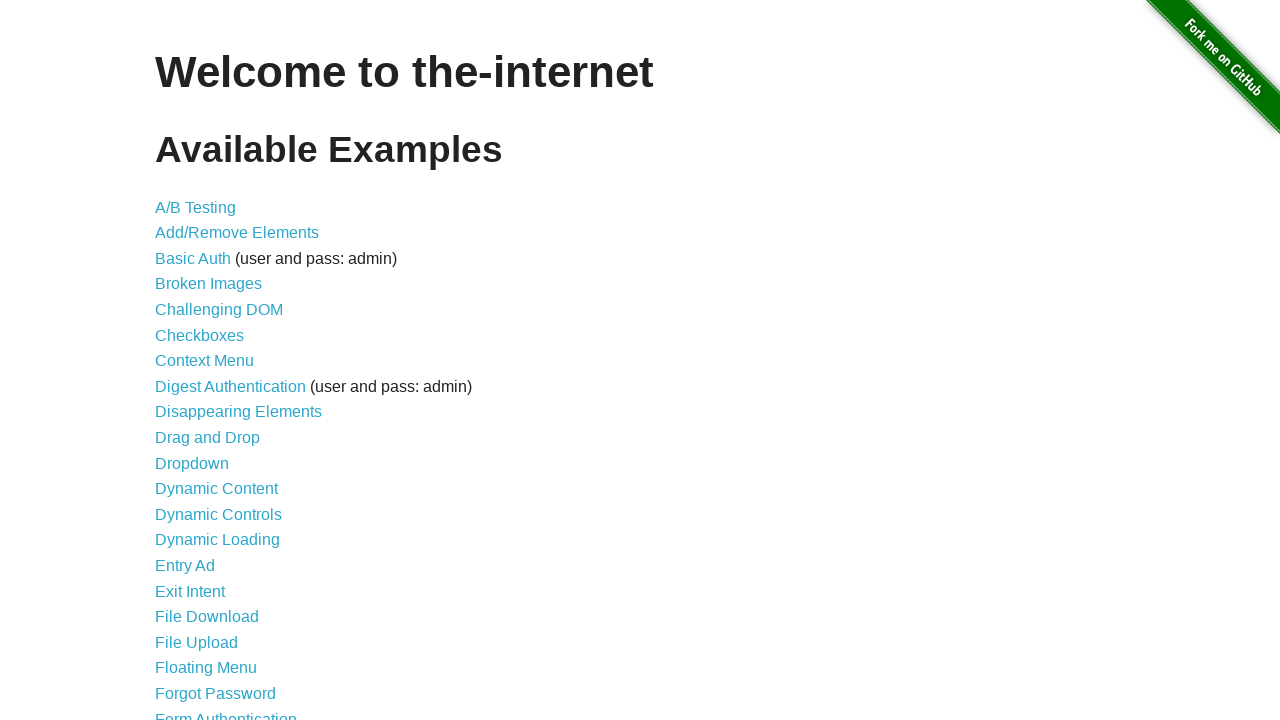

Navigated to key presses page at (200, 360) on a[href='/key_presses']
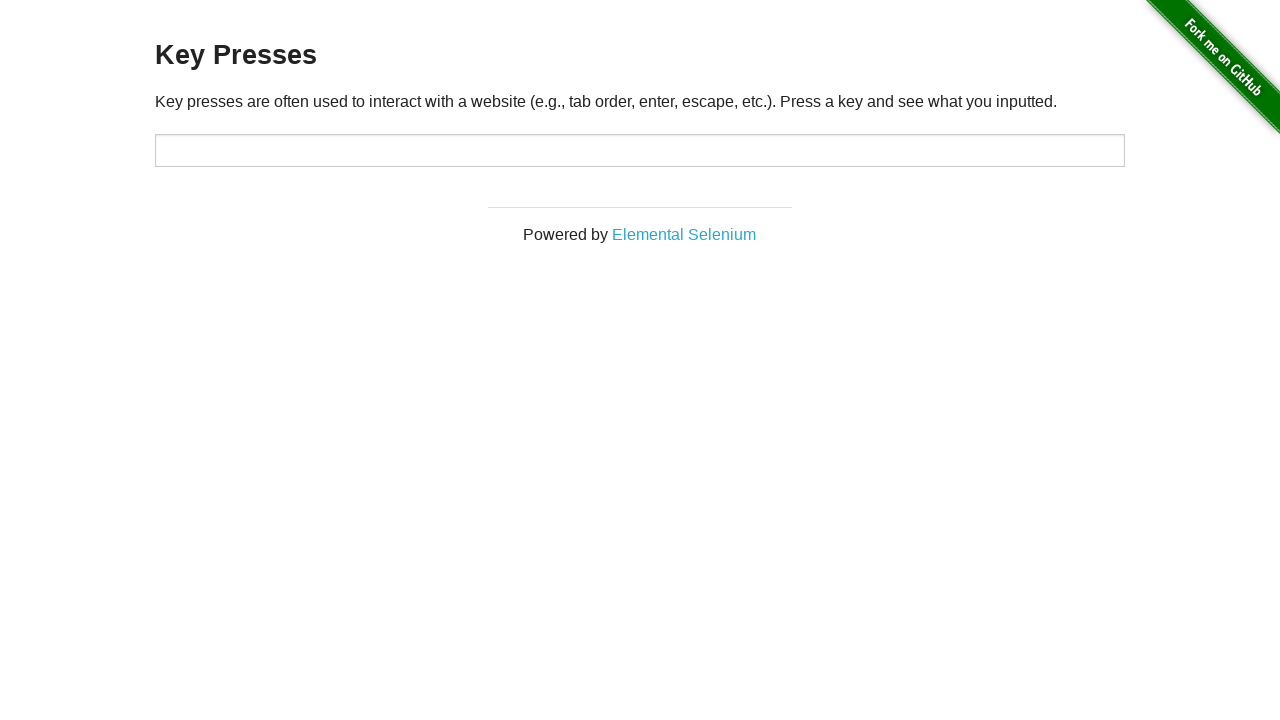

Filled target field with forward slash character on #target
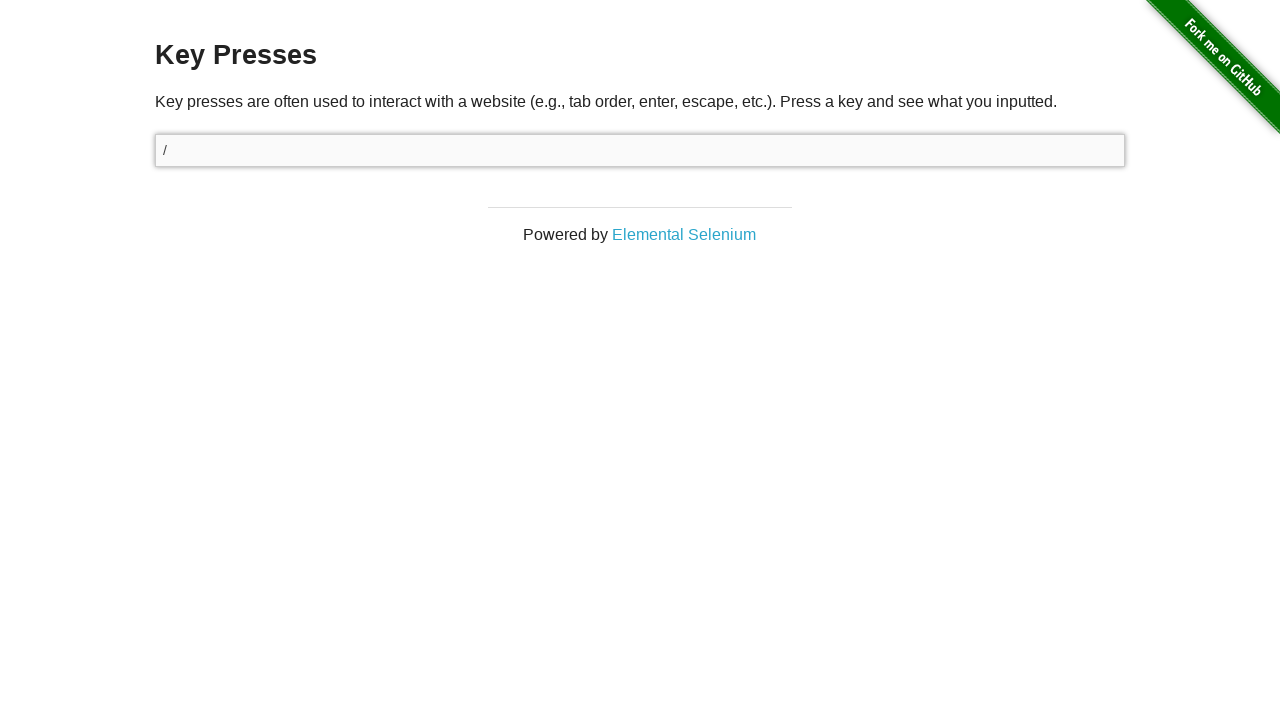

Extracted key press result: 
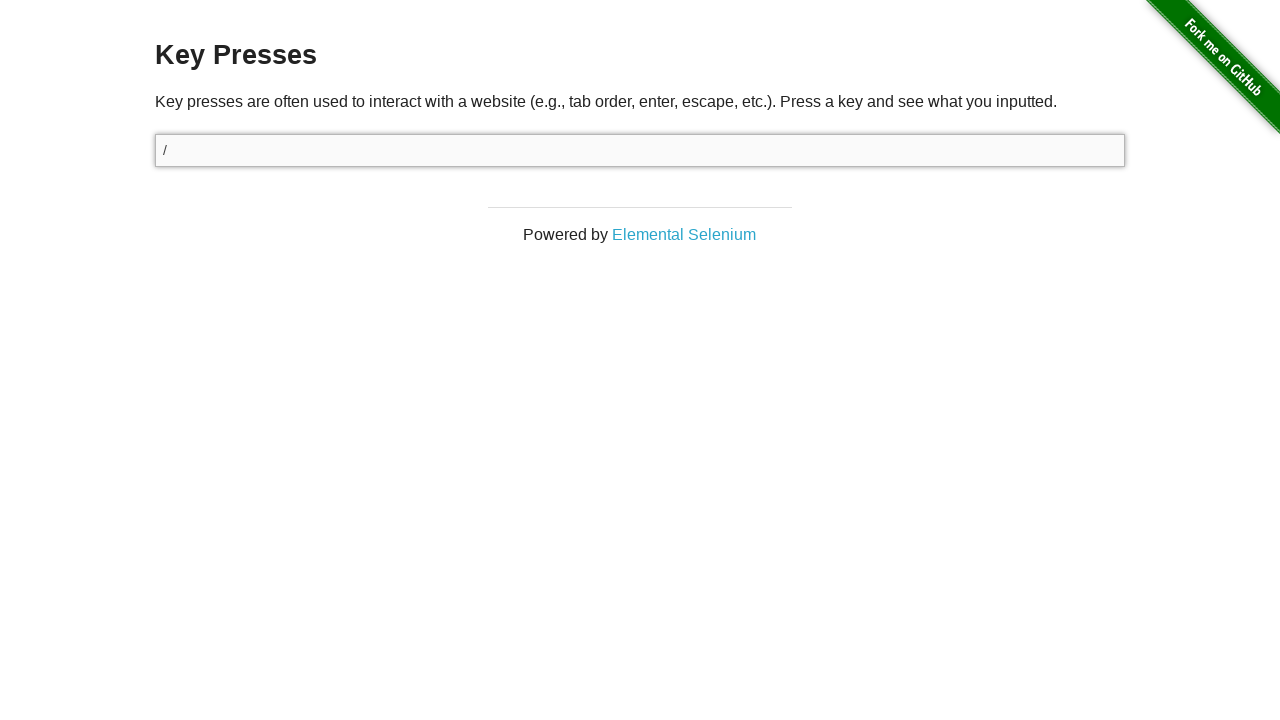

Returned to homepage
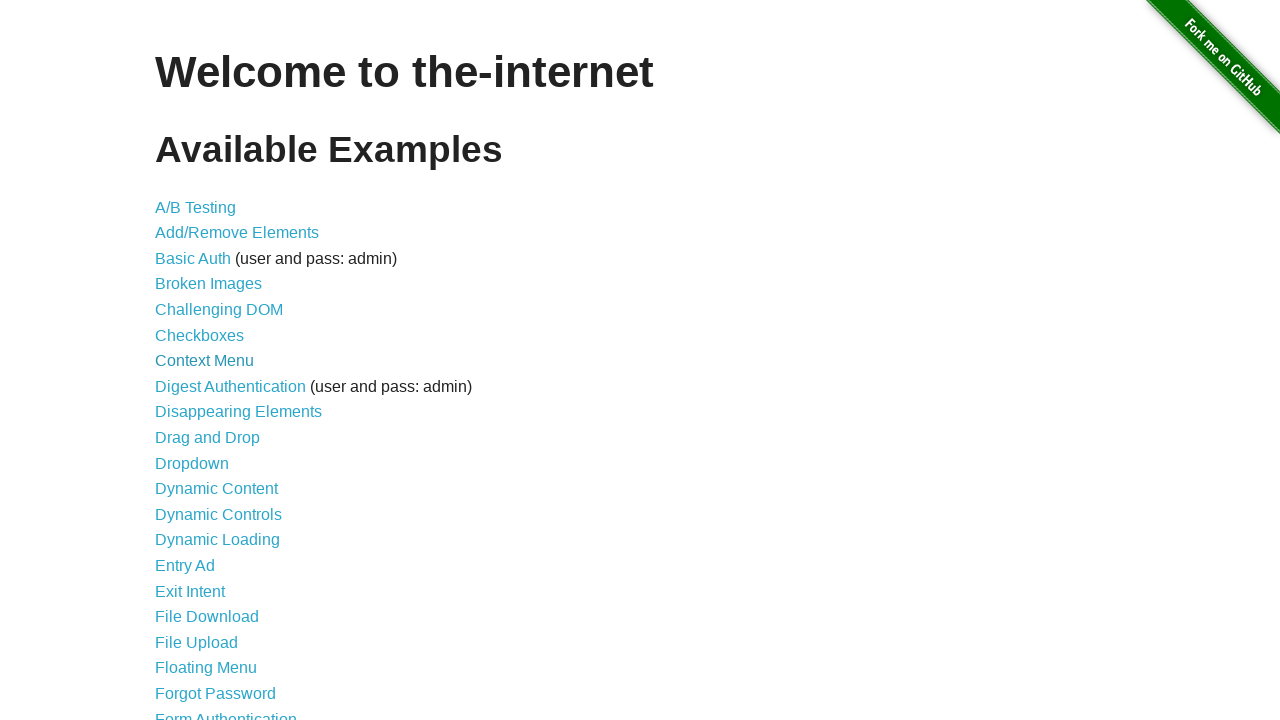

Navigated to windows page at (218, 369) on a[href='/windows']
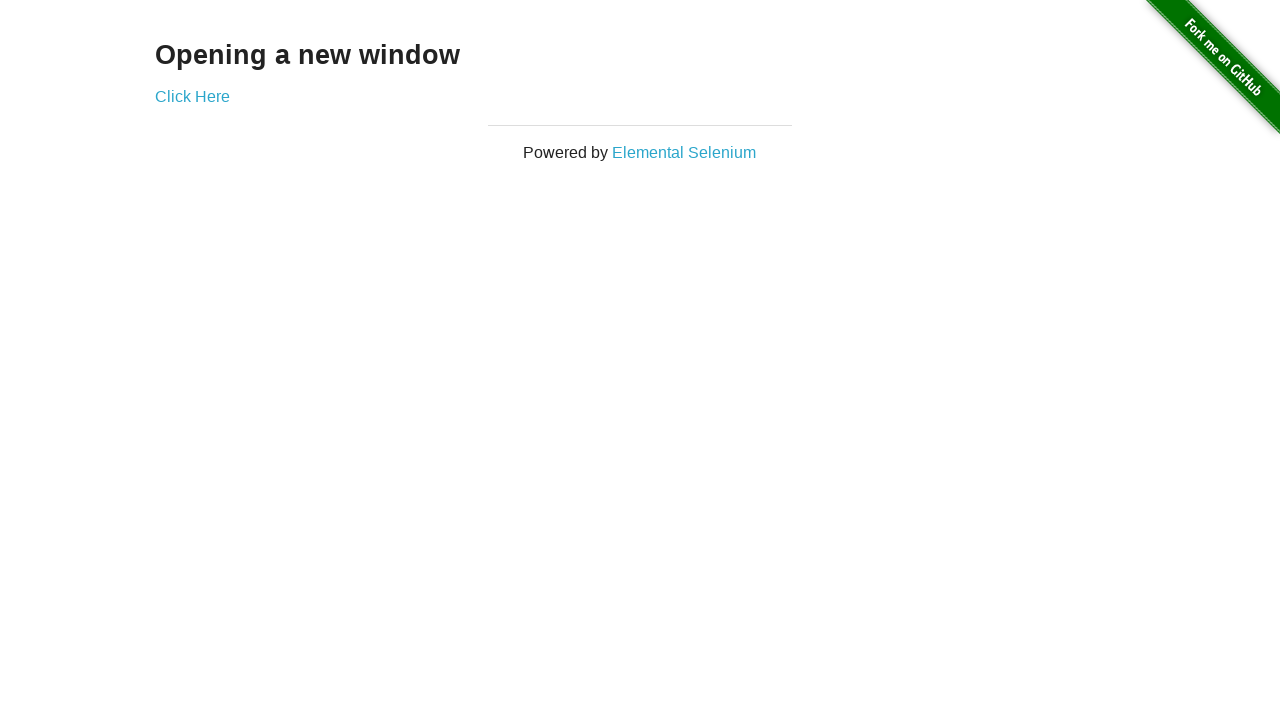

Opened new window at (192, 96) on div.example a[href='/windows/new']
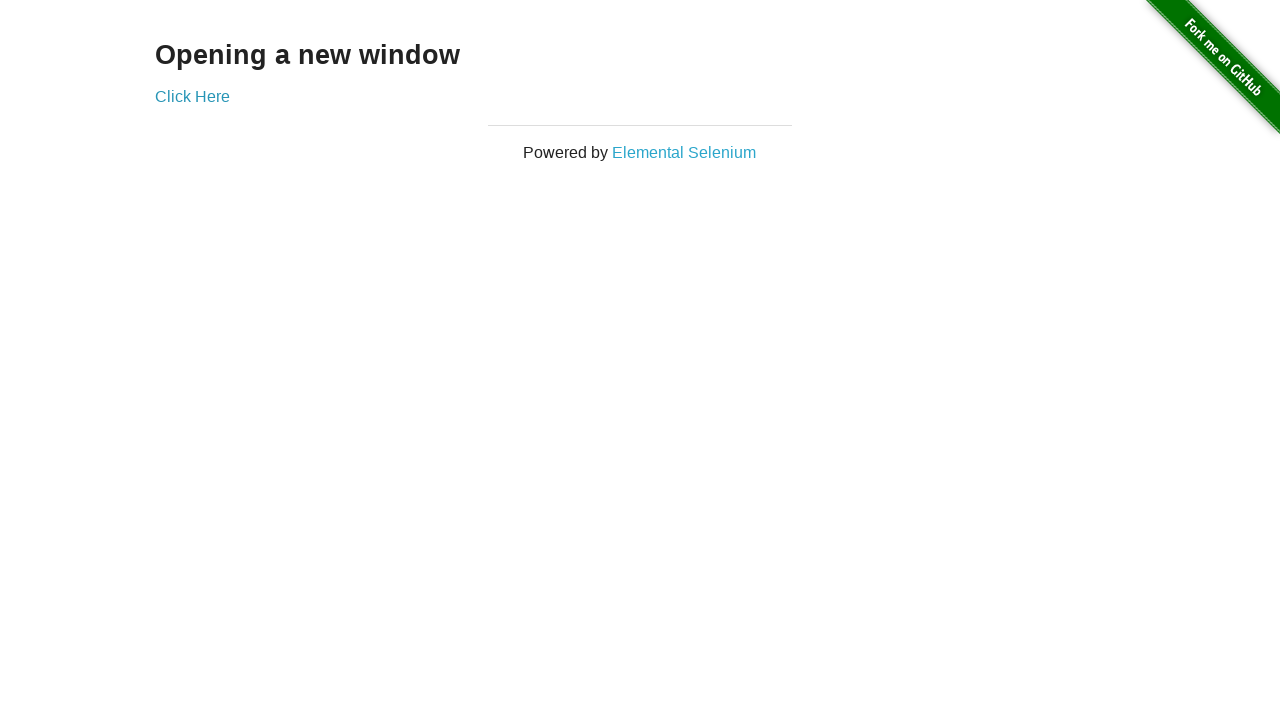

Extracted heading from new window: New Window
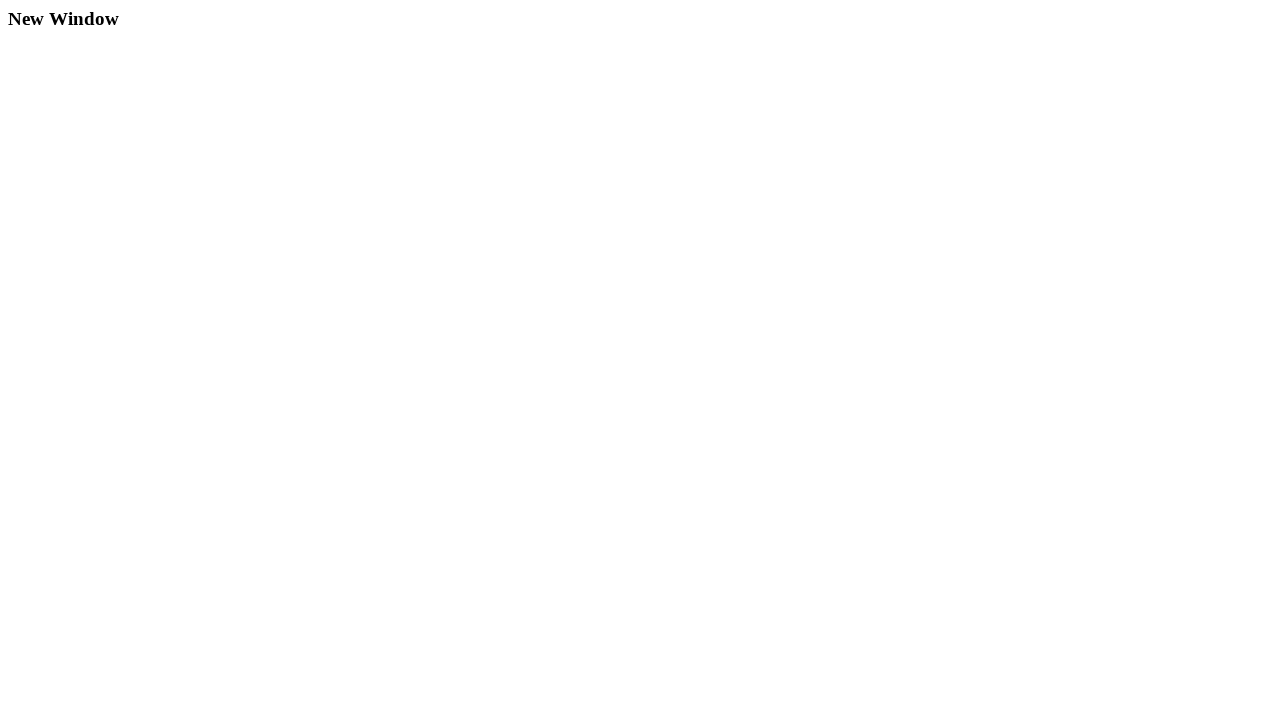

Closed new window
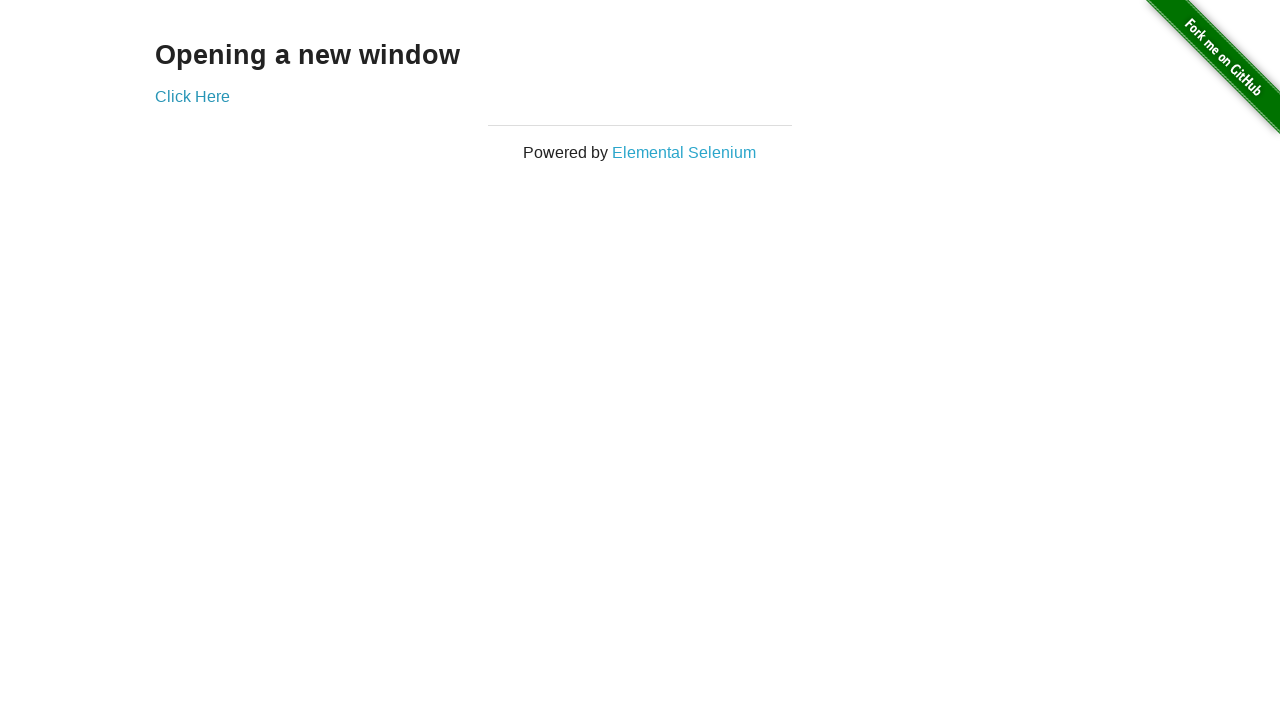

Returned to homepage
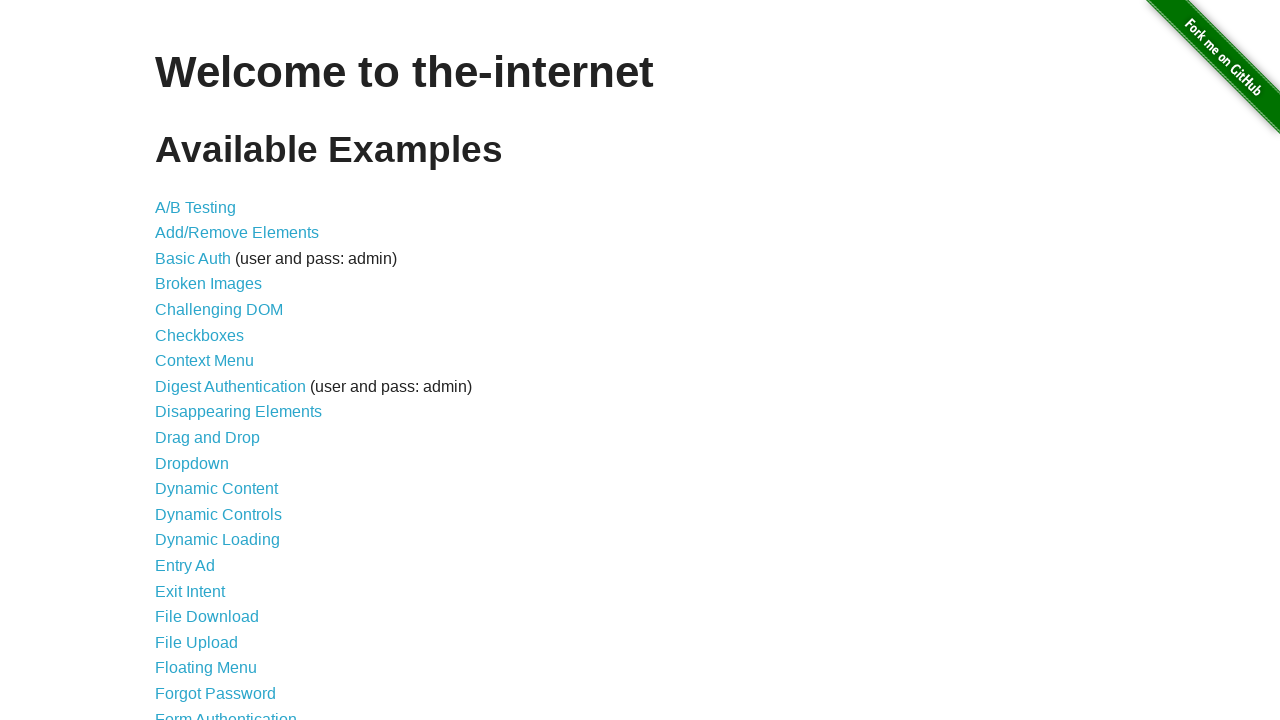

Navigated to context menu page at (204, 361) on a[href*='context']
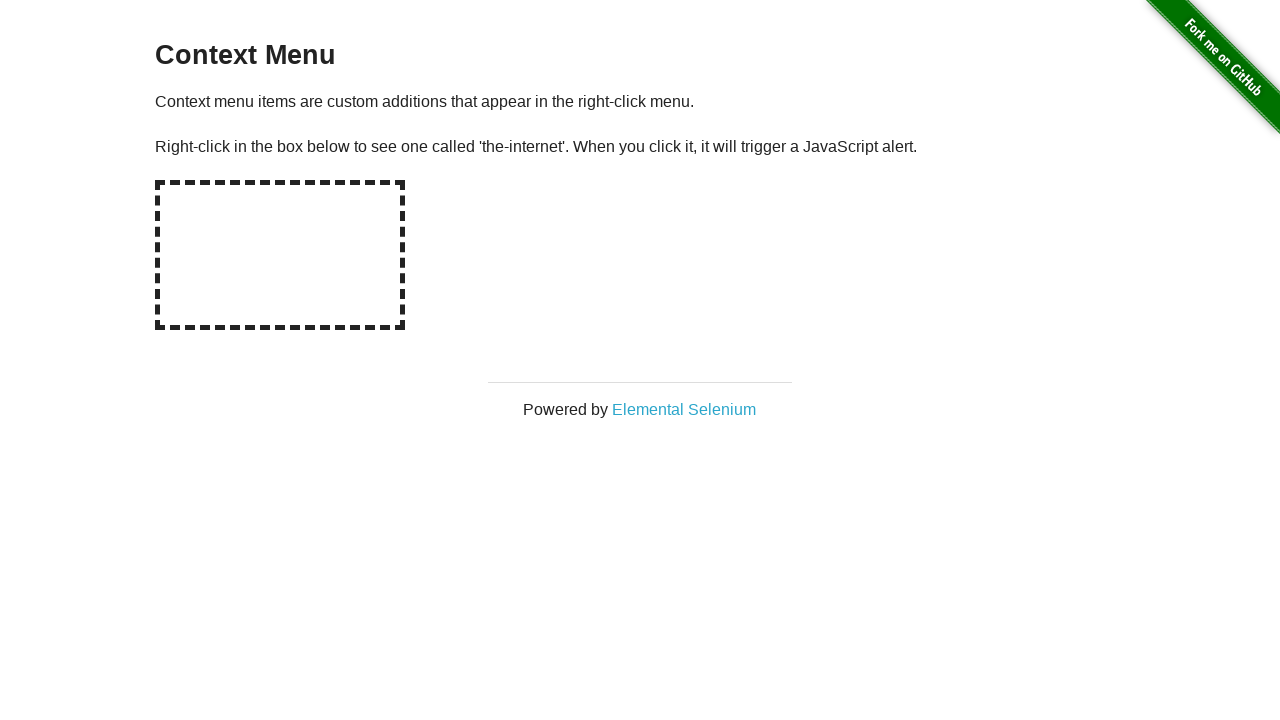

Right-clicked on hot-spot element at (280, 255) on div#hot-spot
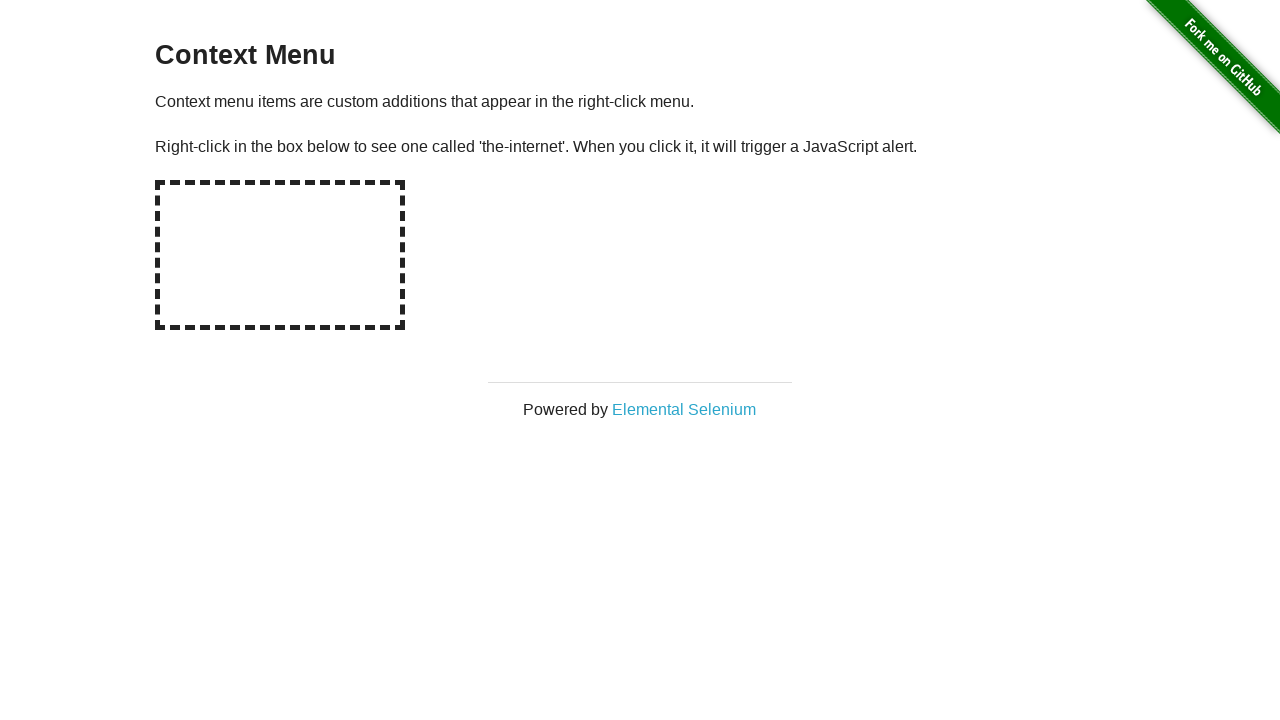

Set up dialog handler and accepted context menu action
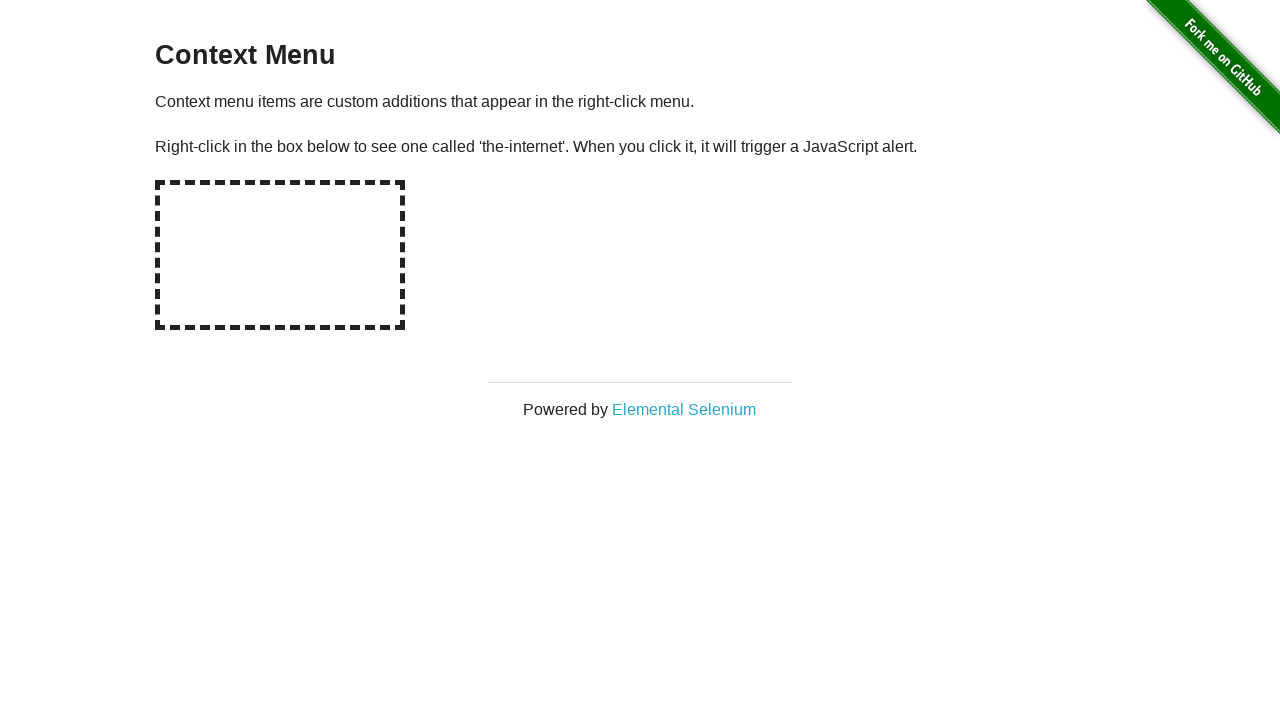

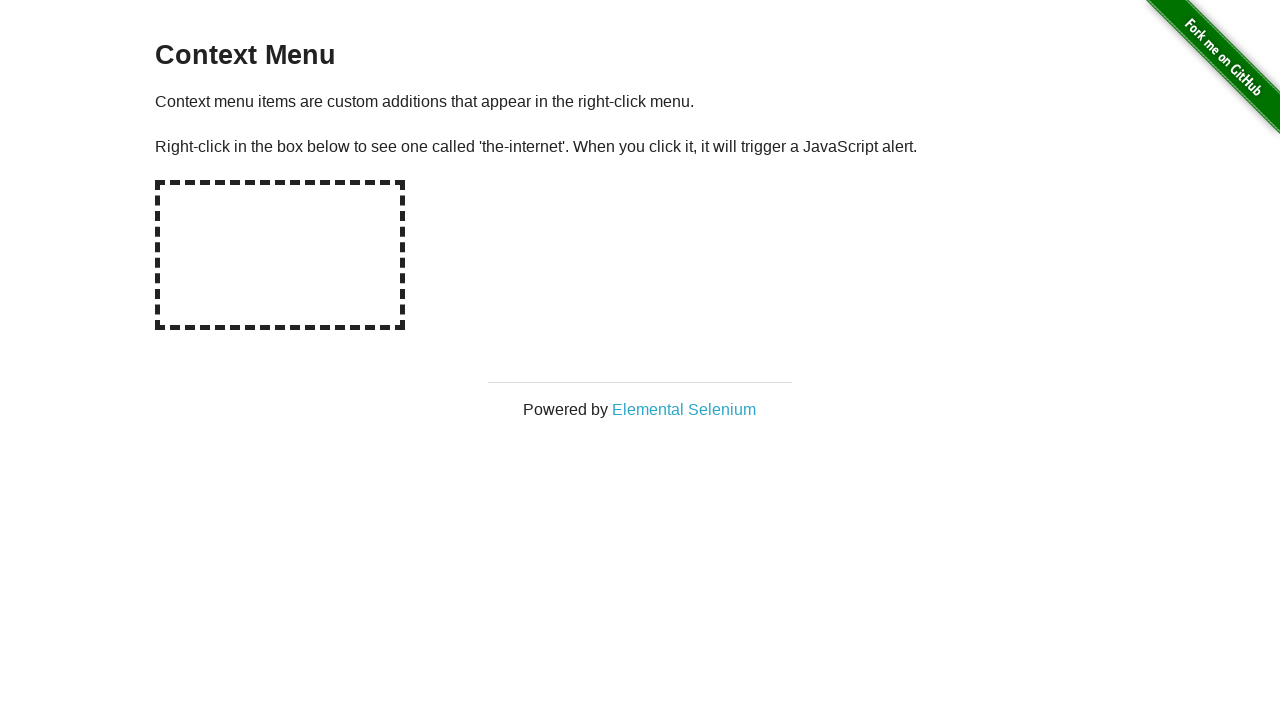